Navigates to RedBus website and takes a screenshot of the homepage

Starting URL: https://www.redbus.in/

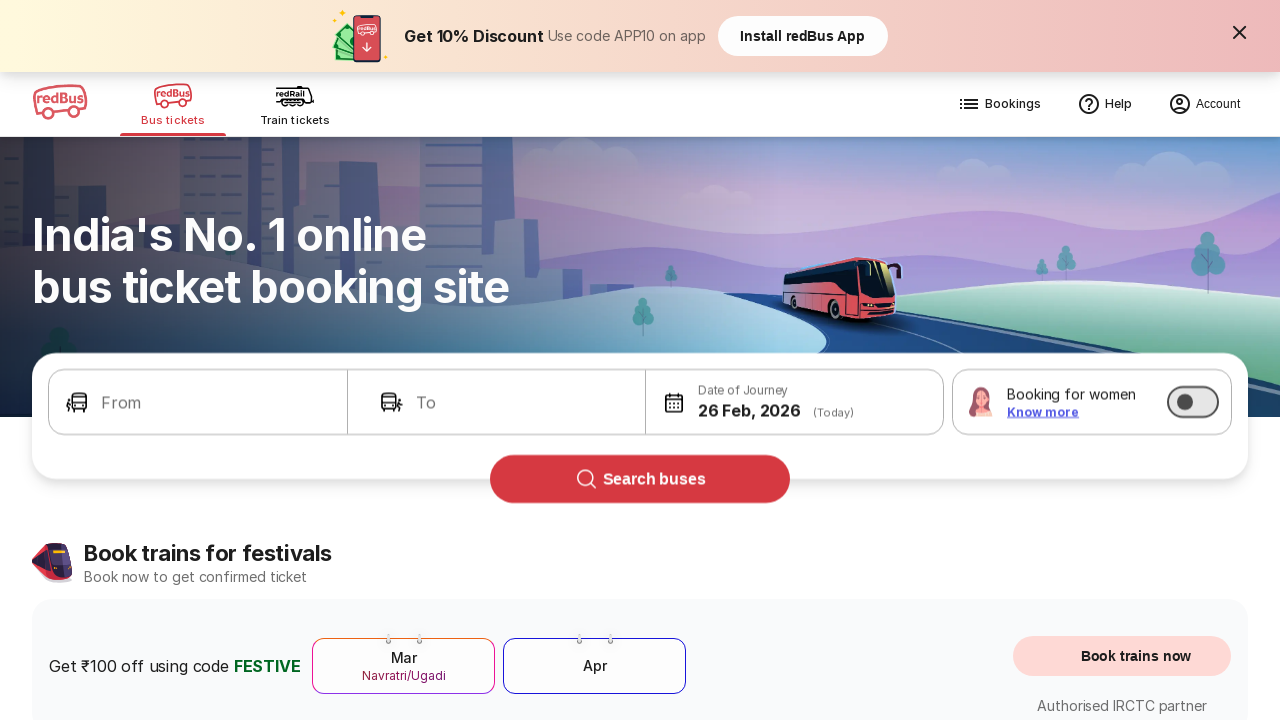

Waited for RedBus homepage to fully load with networkidle state
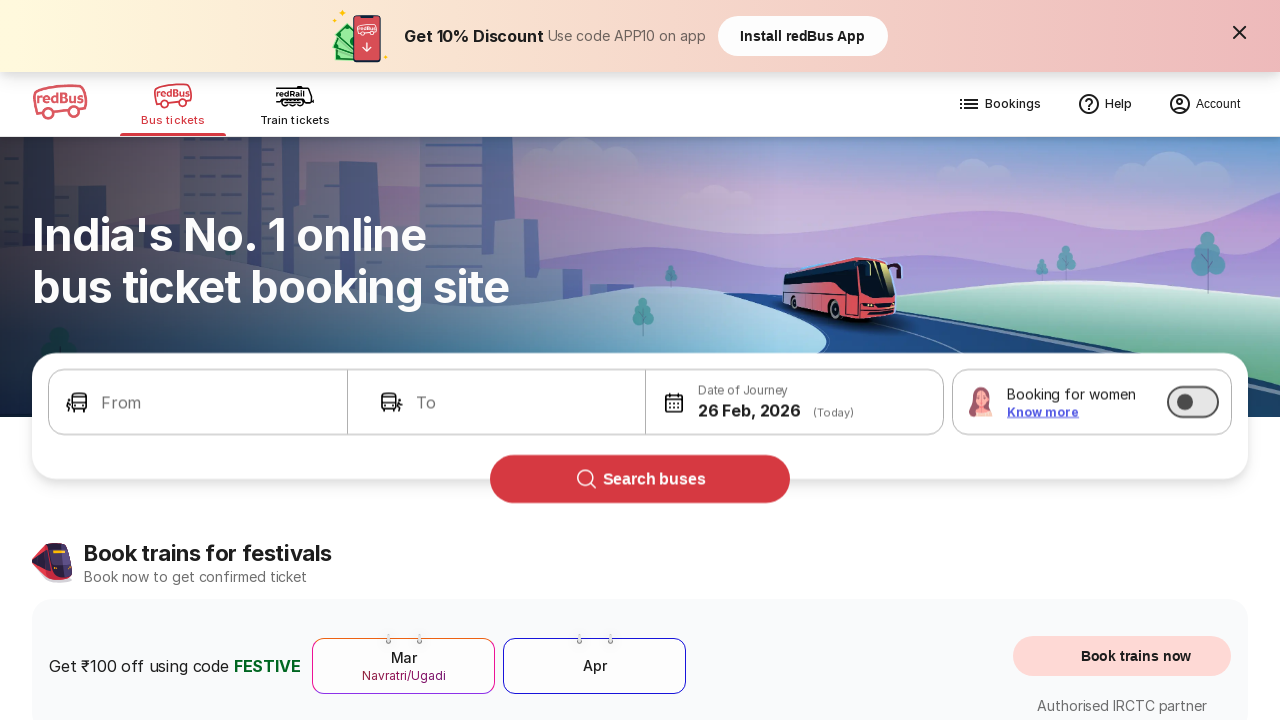

Took screenshot of RedBus homepage
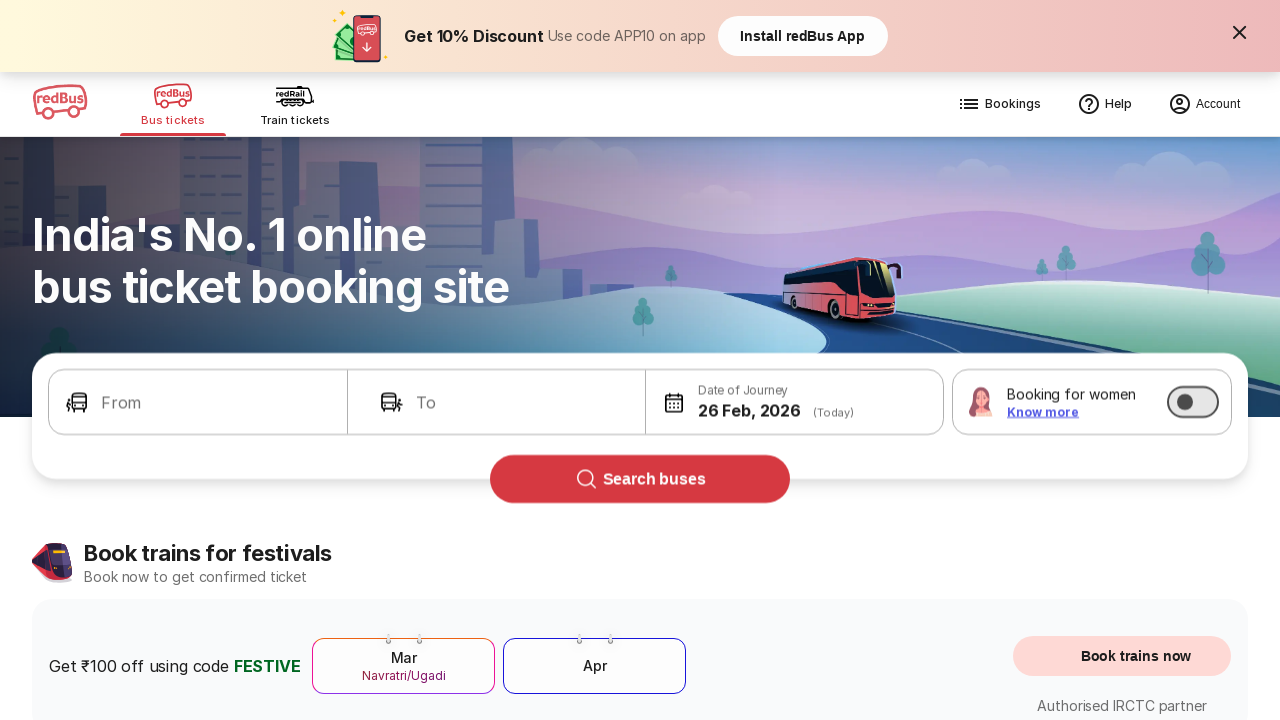

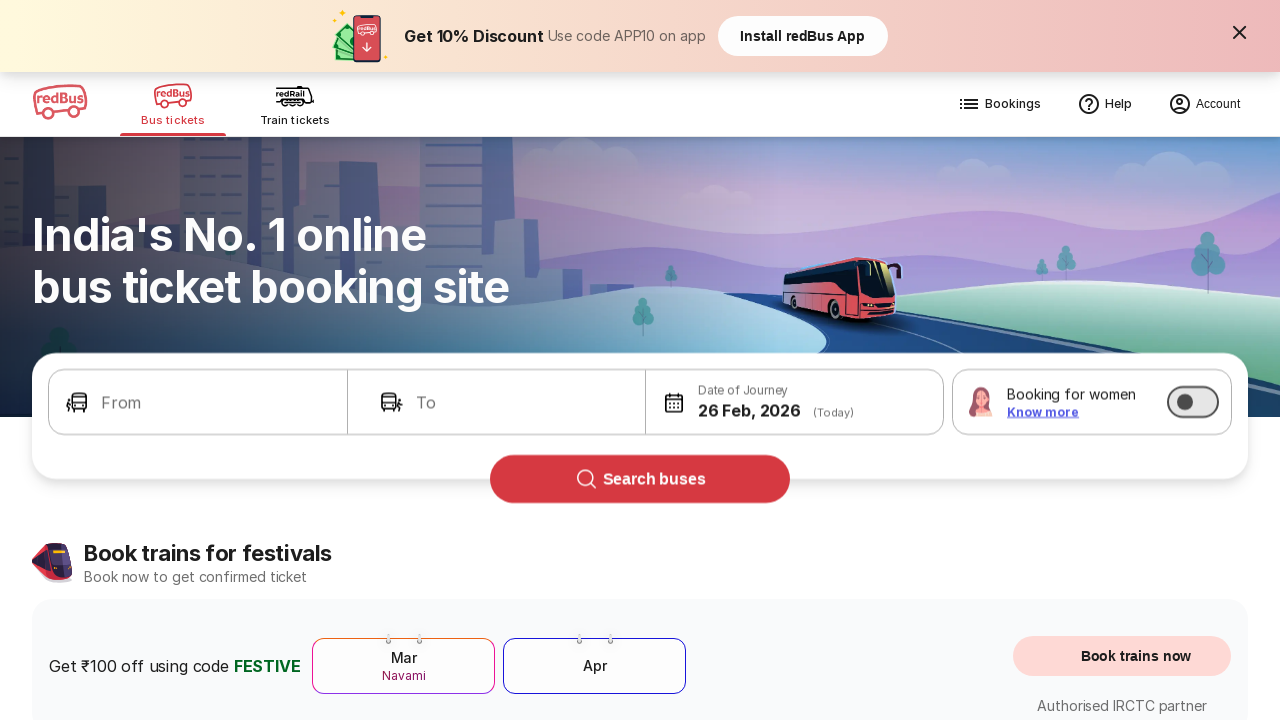